Tests the Checkboxes functionality by navigating to the checkboxes page and clicking on the checkbox elements

Starting URL: https://the-internet.herokuapp.com/

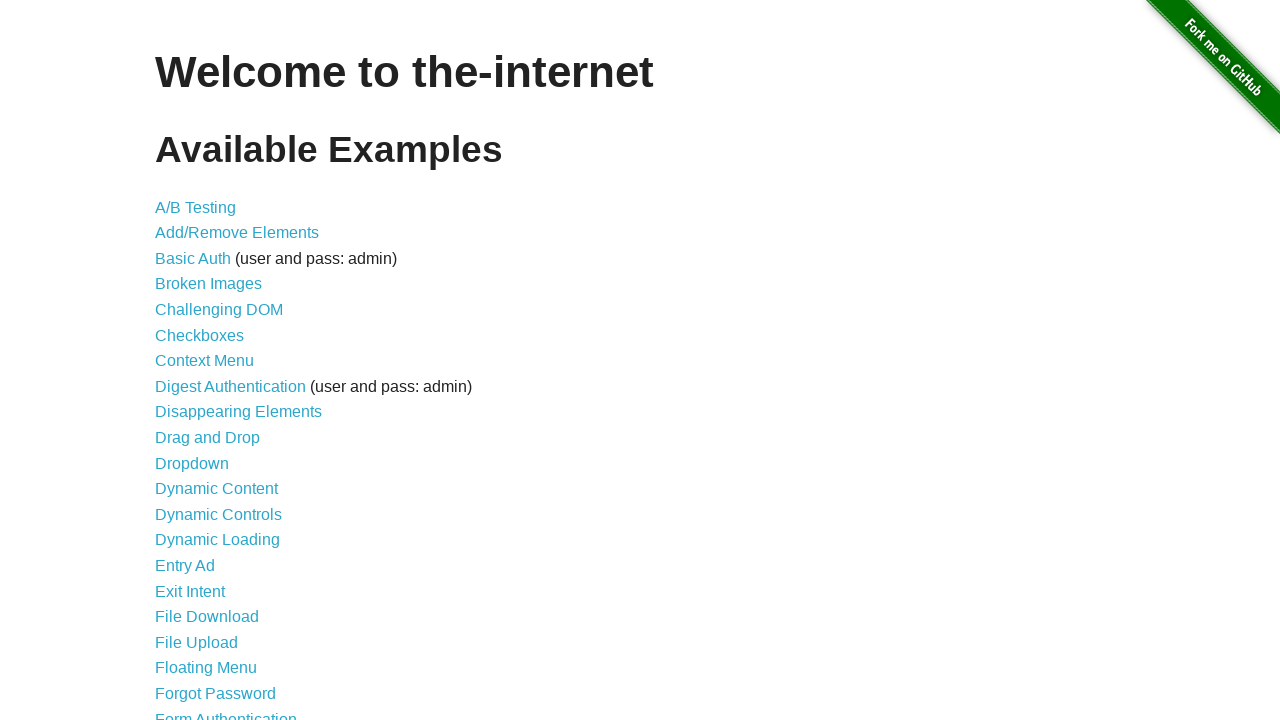

Clicked on Checkboxes link to navigate to checkboxes page at (200, 335) on internal:role=link[name="Checkboxes"i]
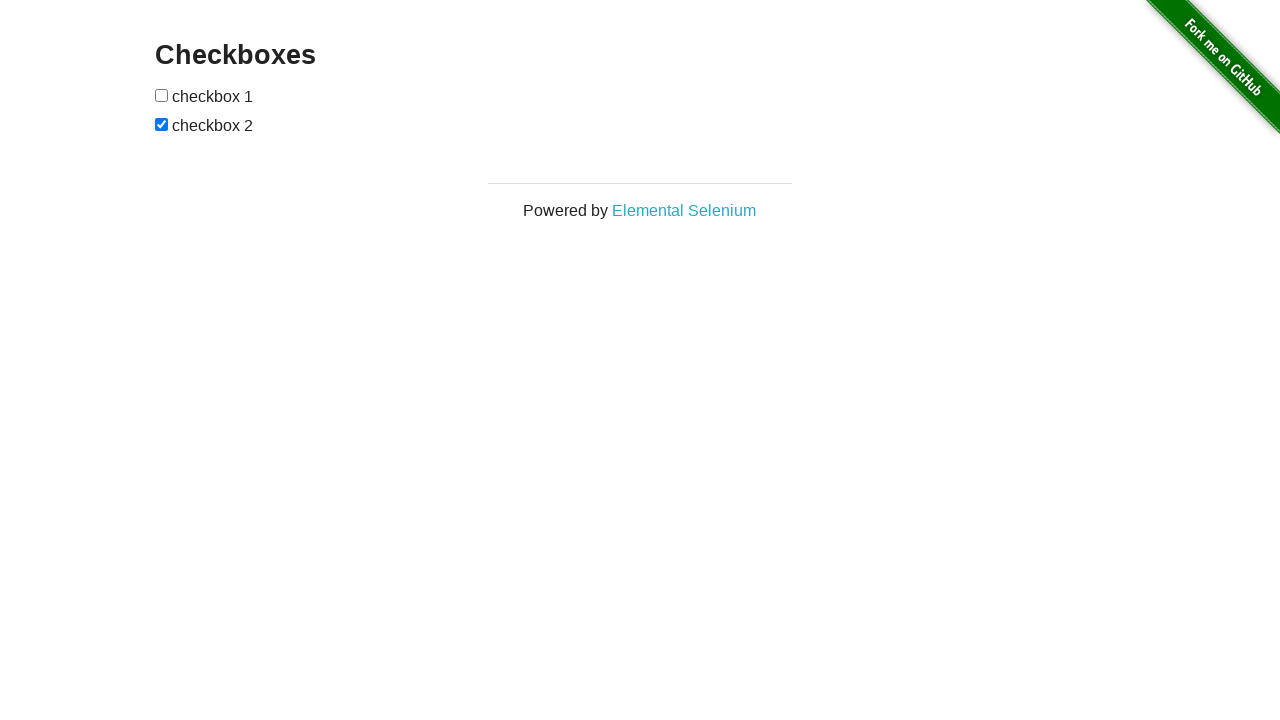

Clicked the first checkbox at (162, 95) on [type=checkbox] >> nth=0
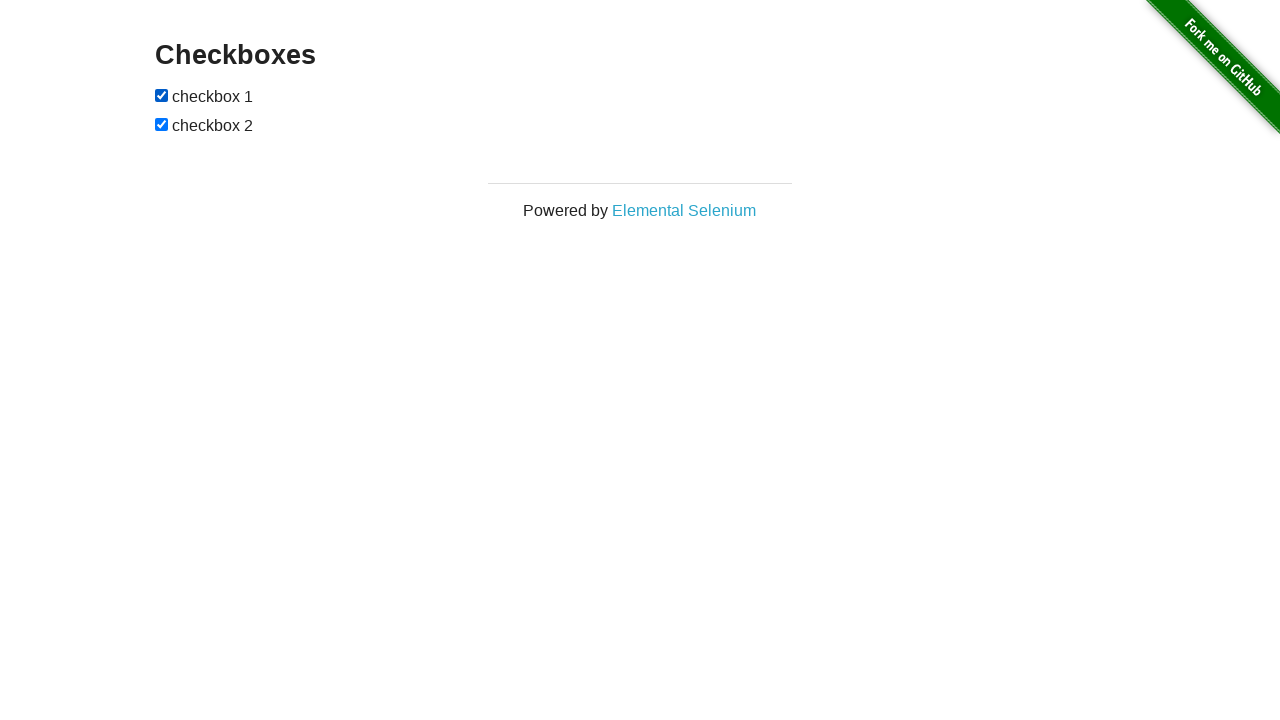

Clicked the second checkbox at (162, 124) on [type=checkbox] >> nth=1
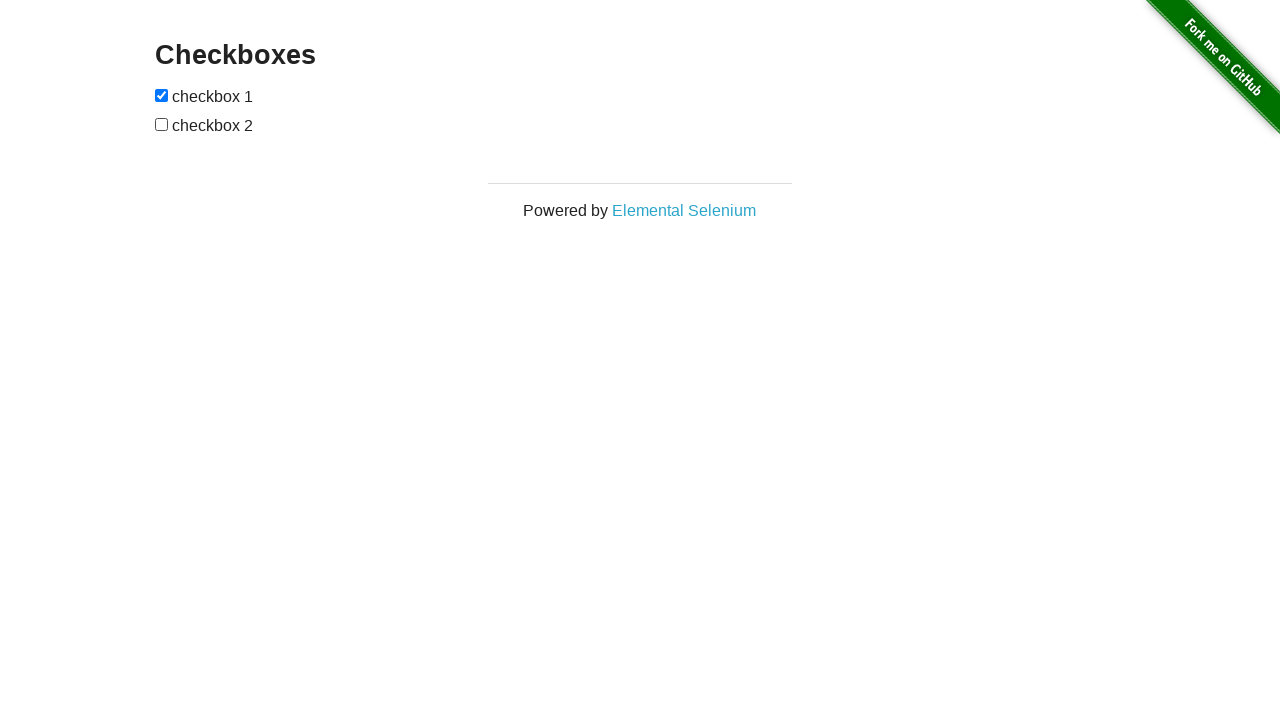

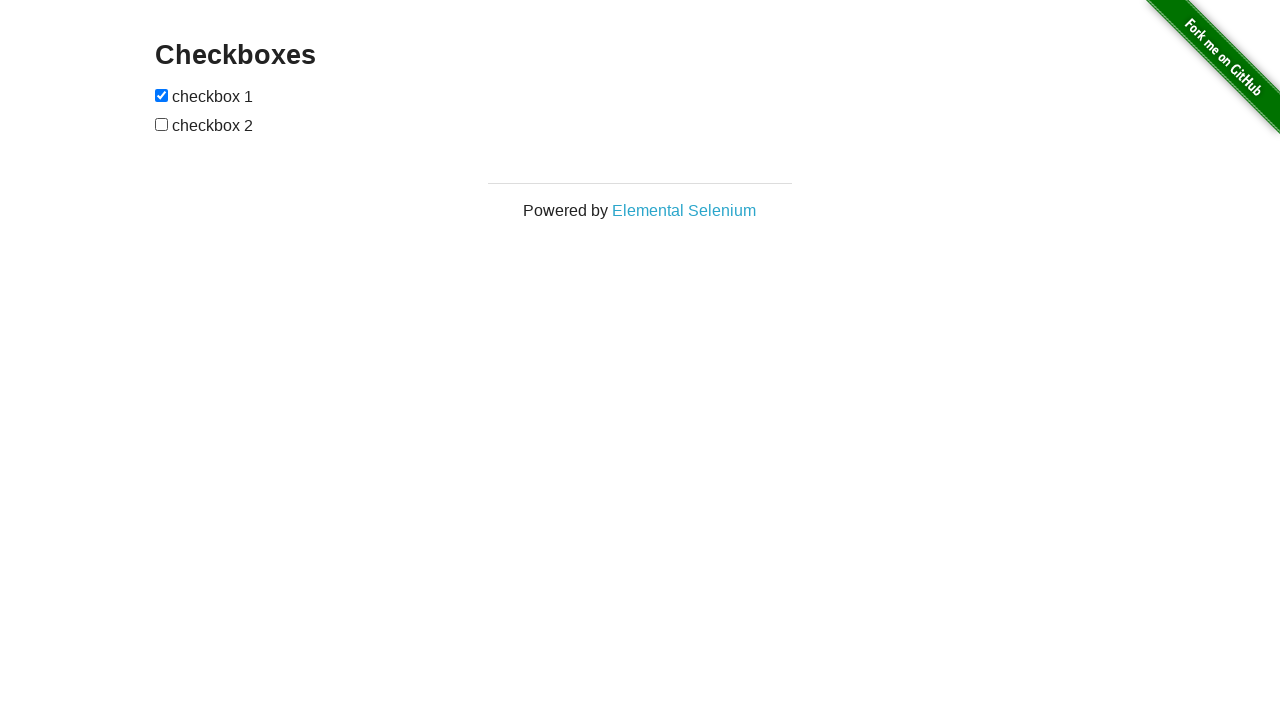